Navigates to the Nextiva homepage, sets viewport size, and waits for the page to fully load (network idle state) for visual verification purposes.

Starting URL: https://www.nextiva.com/

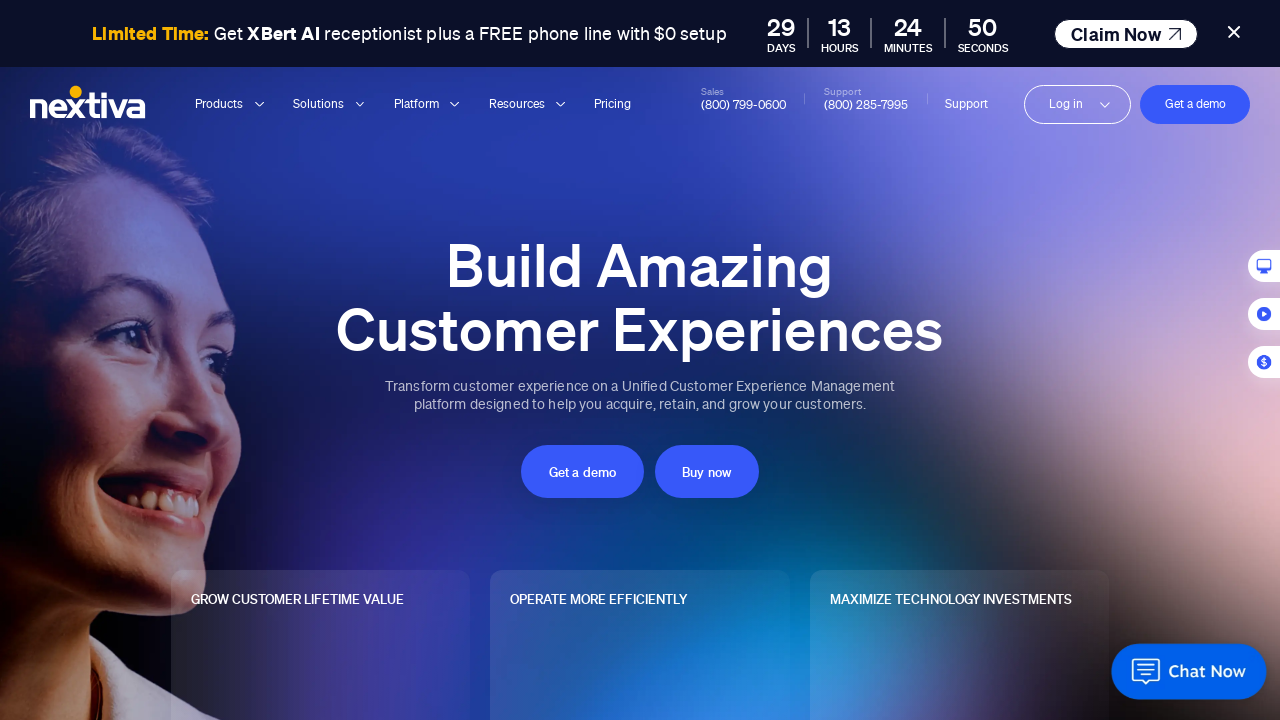

Set viewport size to 1280x720 for consistent rendering
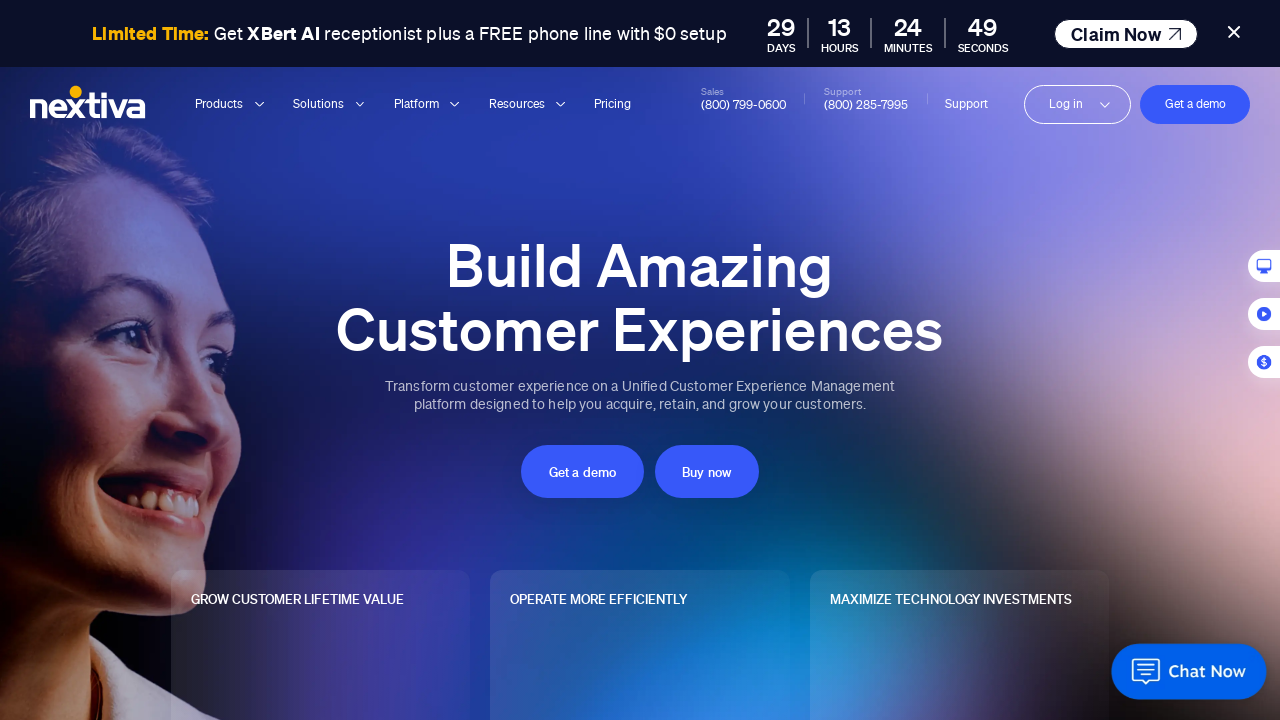

Page reached network idle state - fully loaded
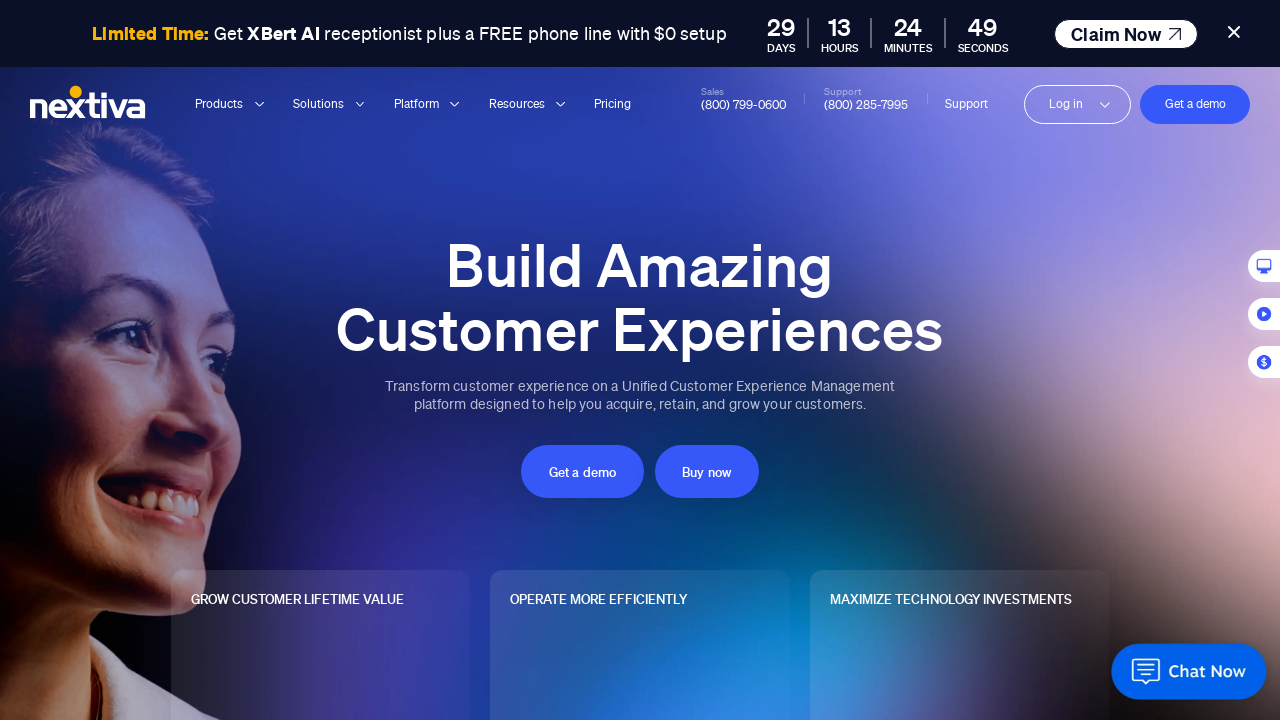

Waited 2 seconds for animations and dynamic content to settle
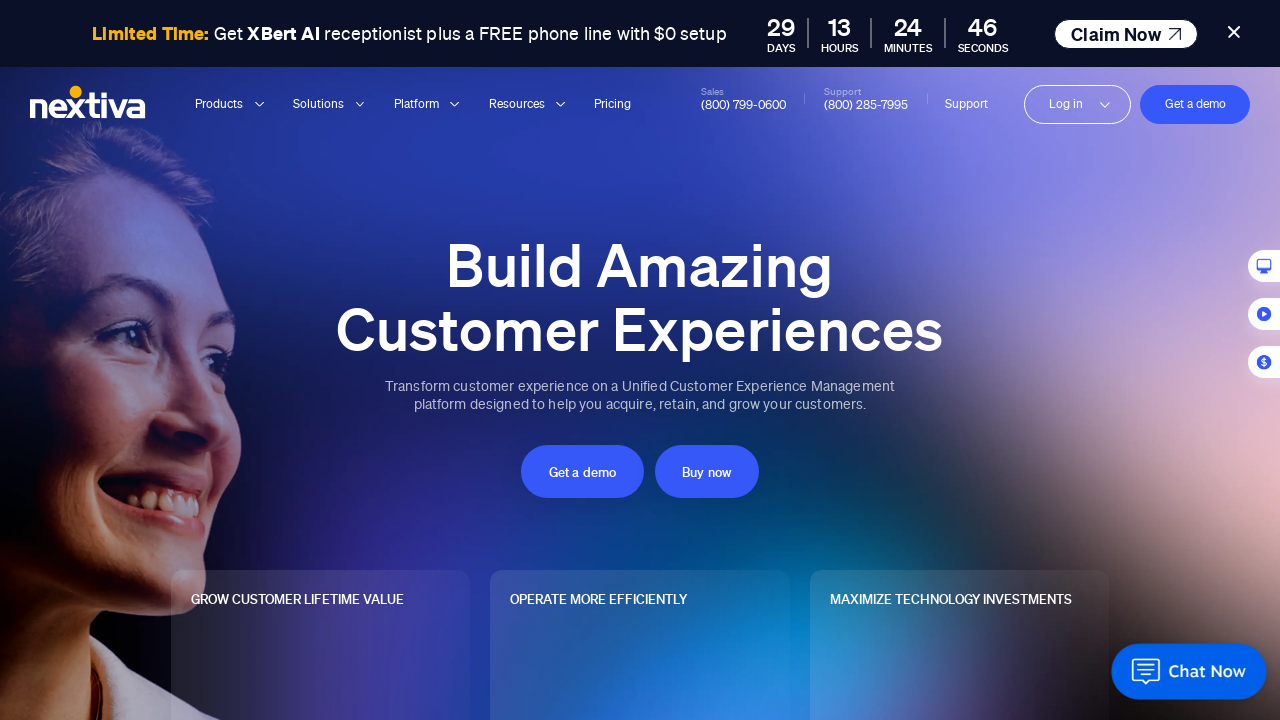

Verified main content loaded by confirming body element presence
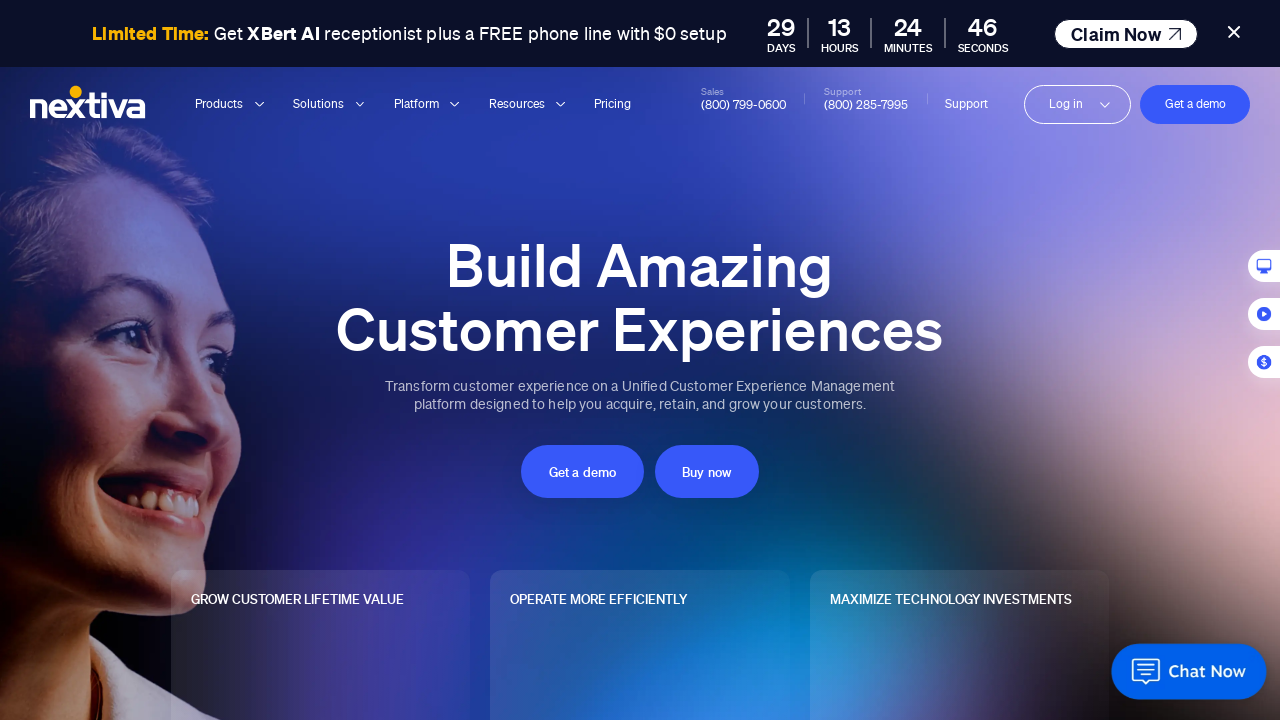

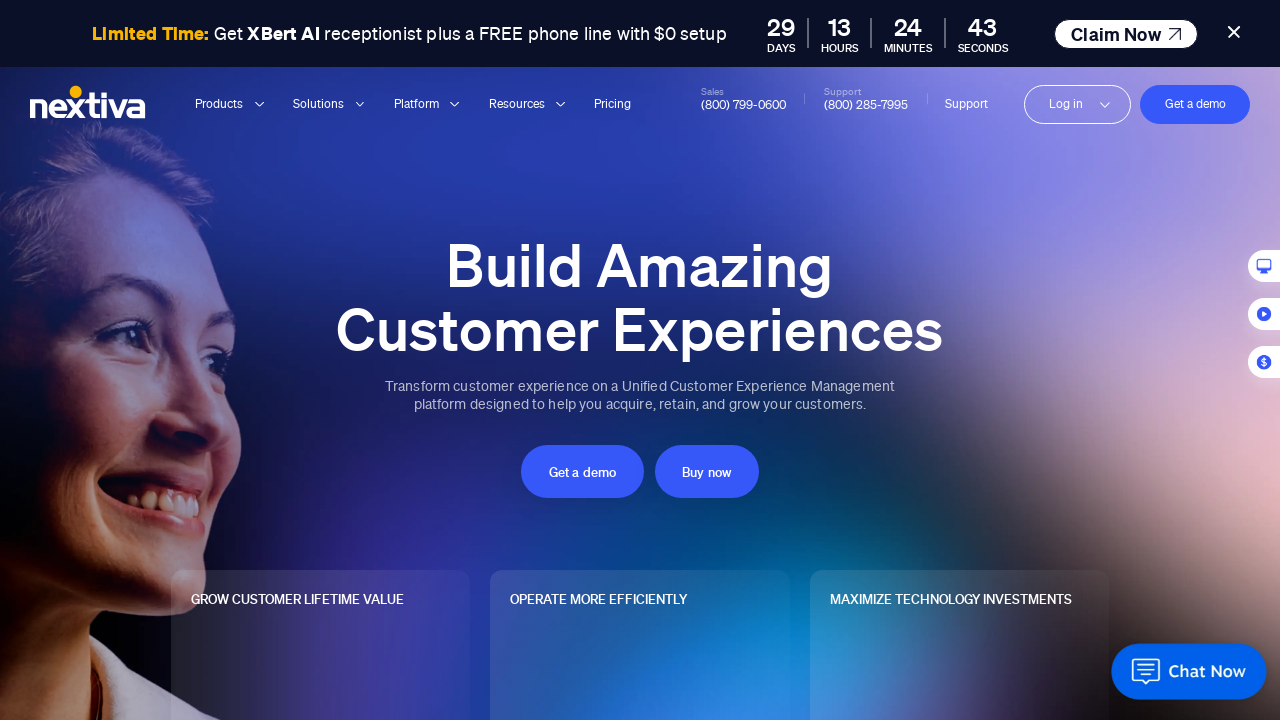